Navigates to the Rahul Shetty Academy Automation Practice page. The original script was truncated, so only page load verification can be performed.

Starting URL: https://rahulshettyacademy.com/AutomationPractice/

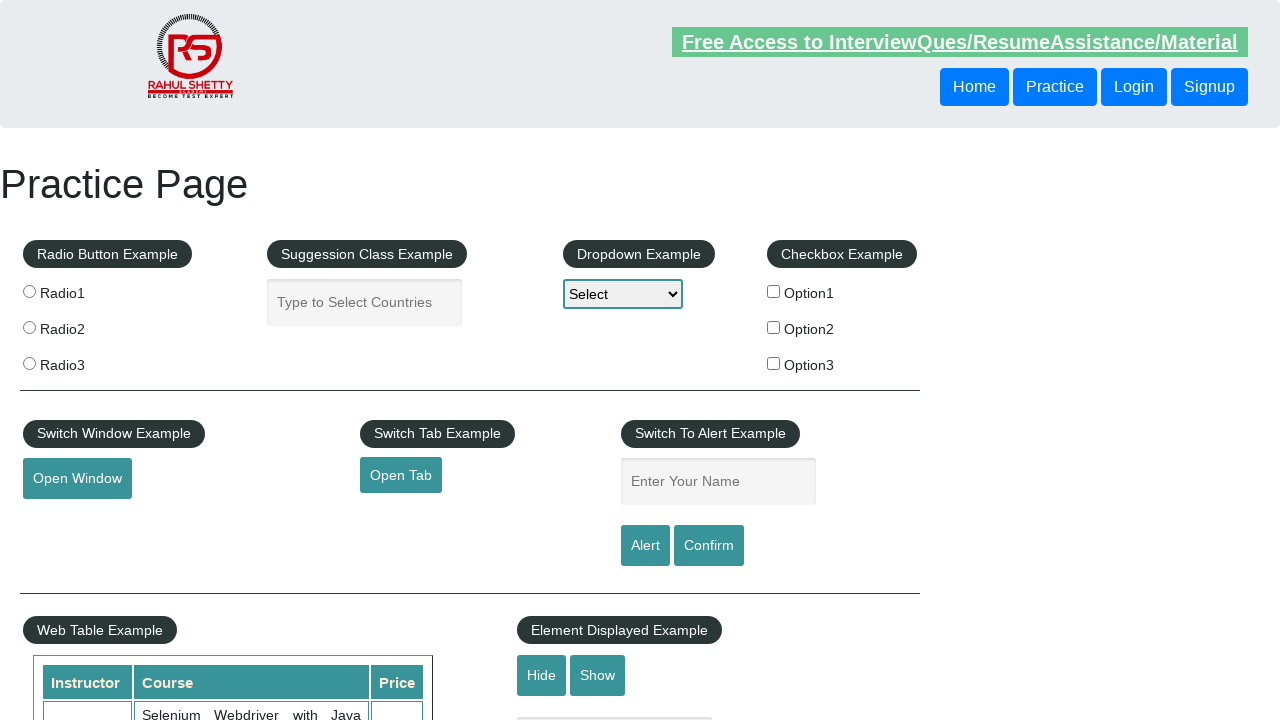

Waited for DOM content loaded state
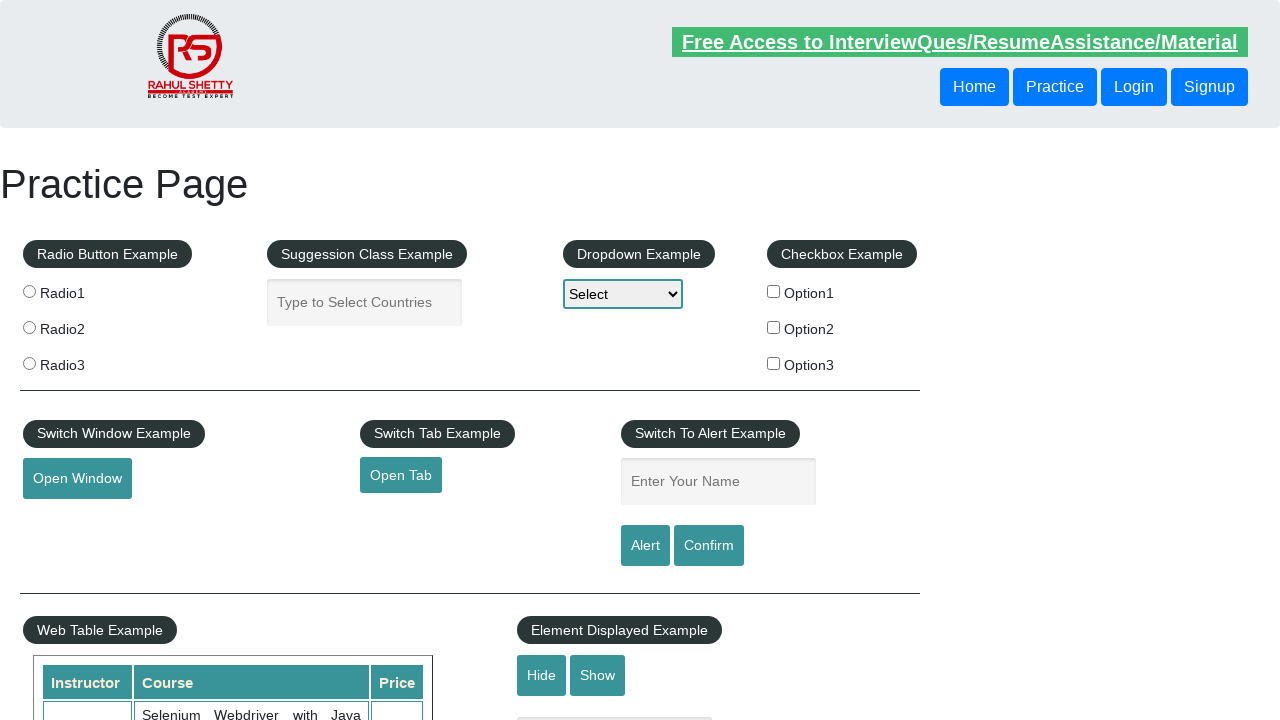

Verified page loaded by confirming 'Practice Page' text is visible
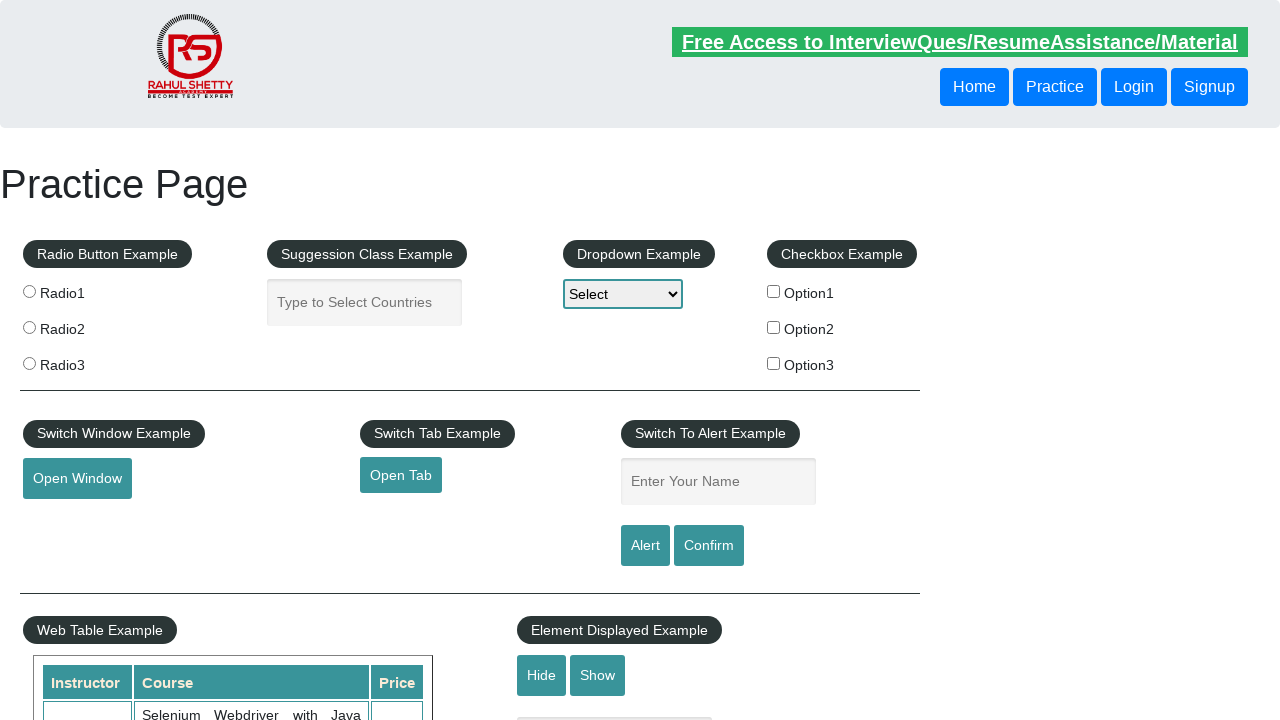

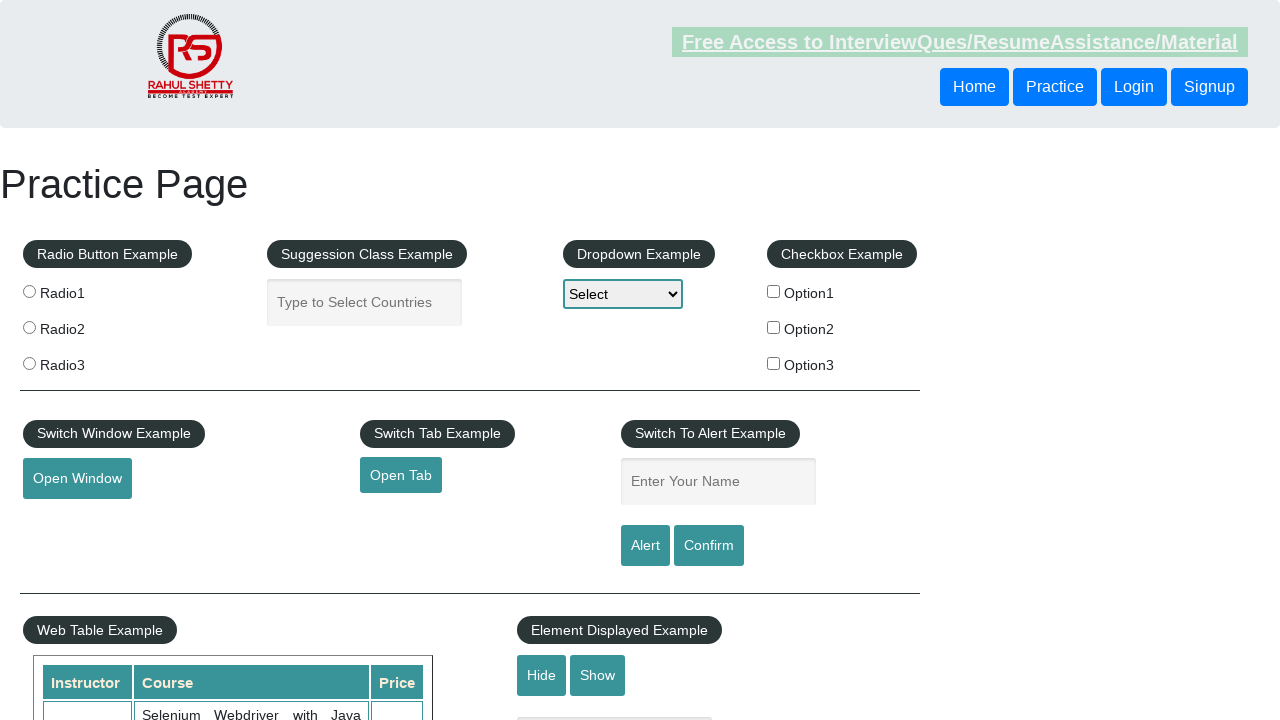